Tests a form submission flow by clicking a link with specific text, then filling out a form with first name, last name, city, and country fields before submitting

Starting URL: http://suninjuly.github.io/find_link_text

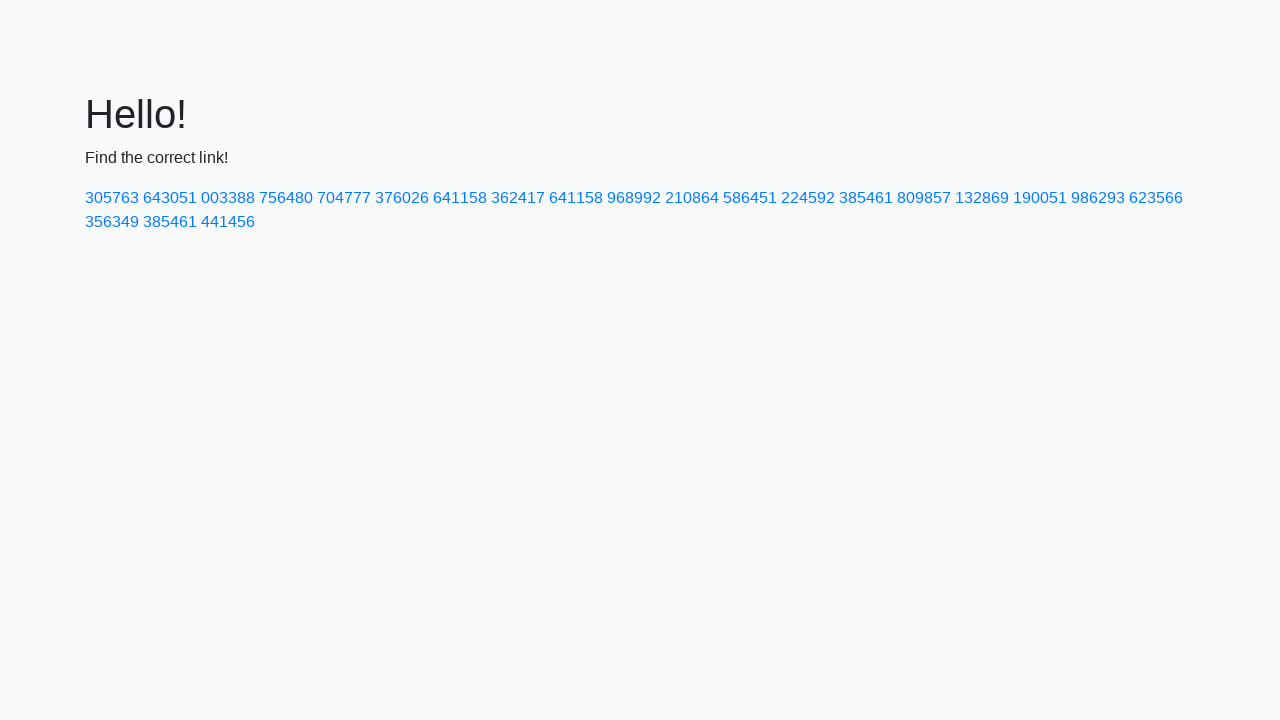

Clicked link with text '224592' (calculated value: math.ceil(math.pow(math.pi, math.e)*10000)) at (808, 198) on text=224592
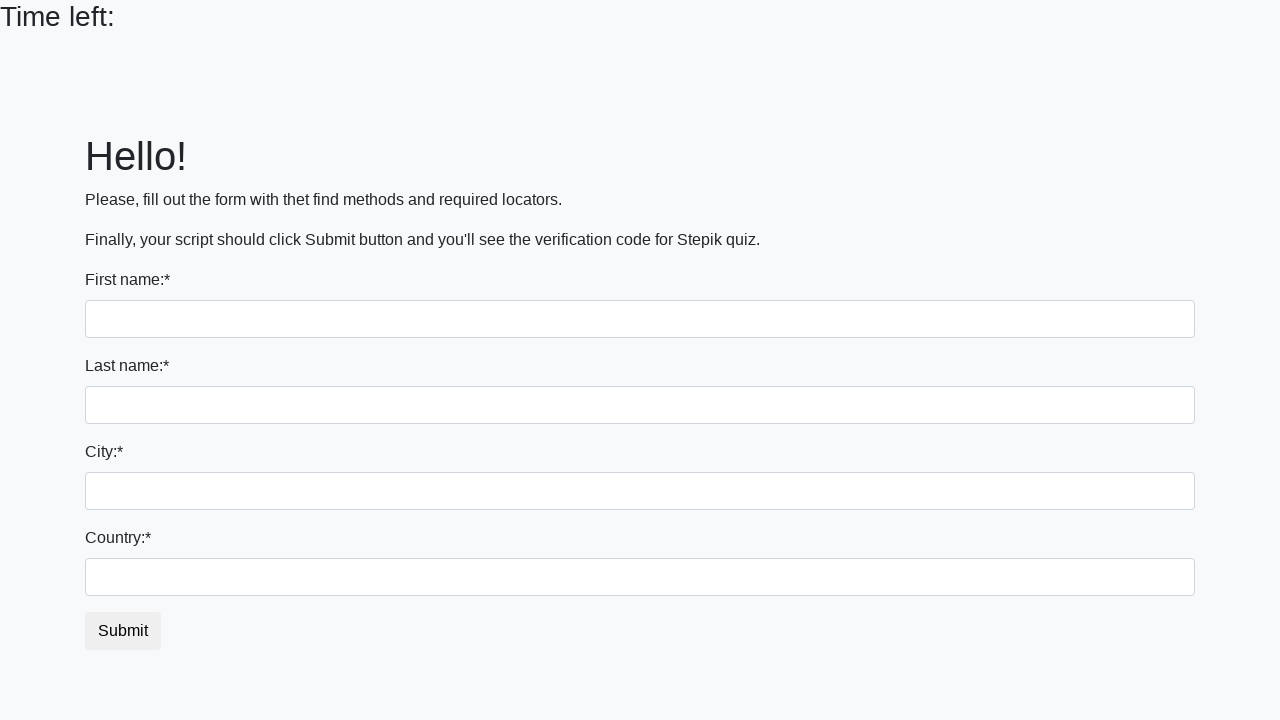

Filled first name field with 'Ivan' on input[name='first_name']
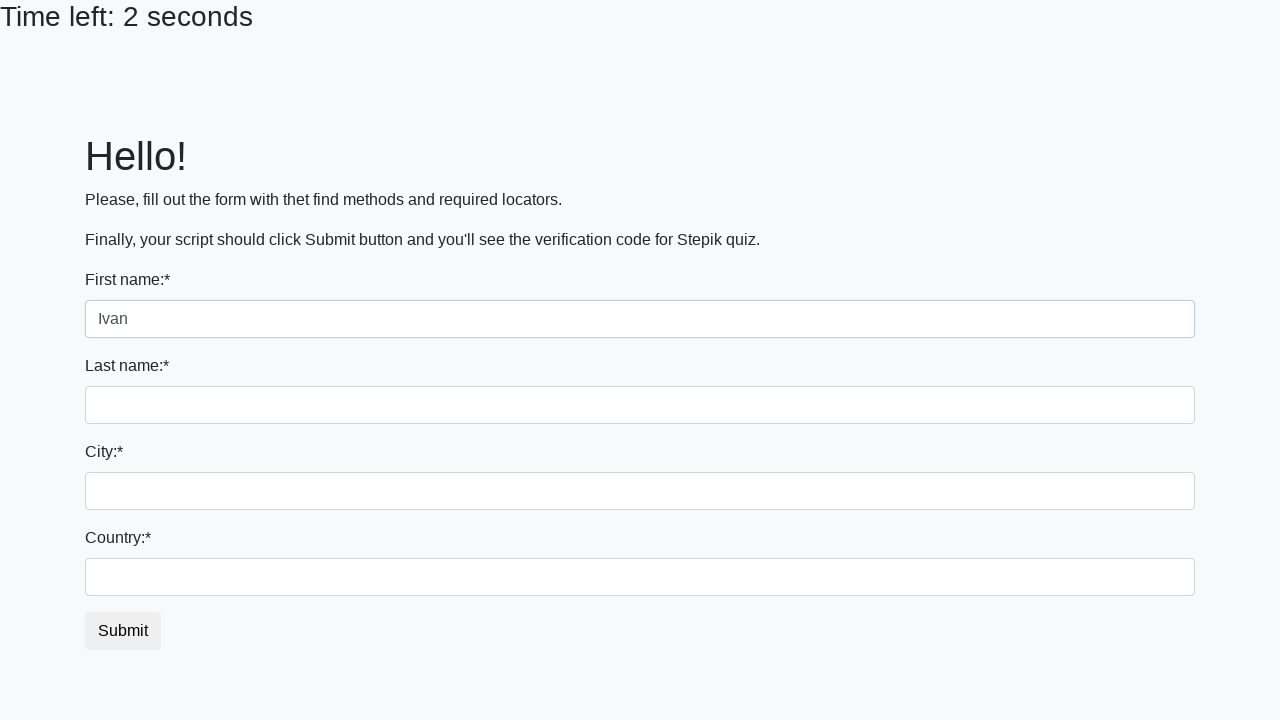

Filled last name field with 'Petrov' on input[name='last_name']
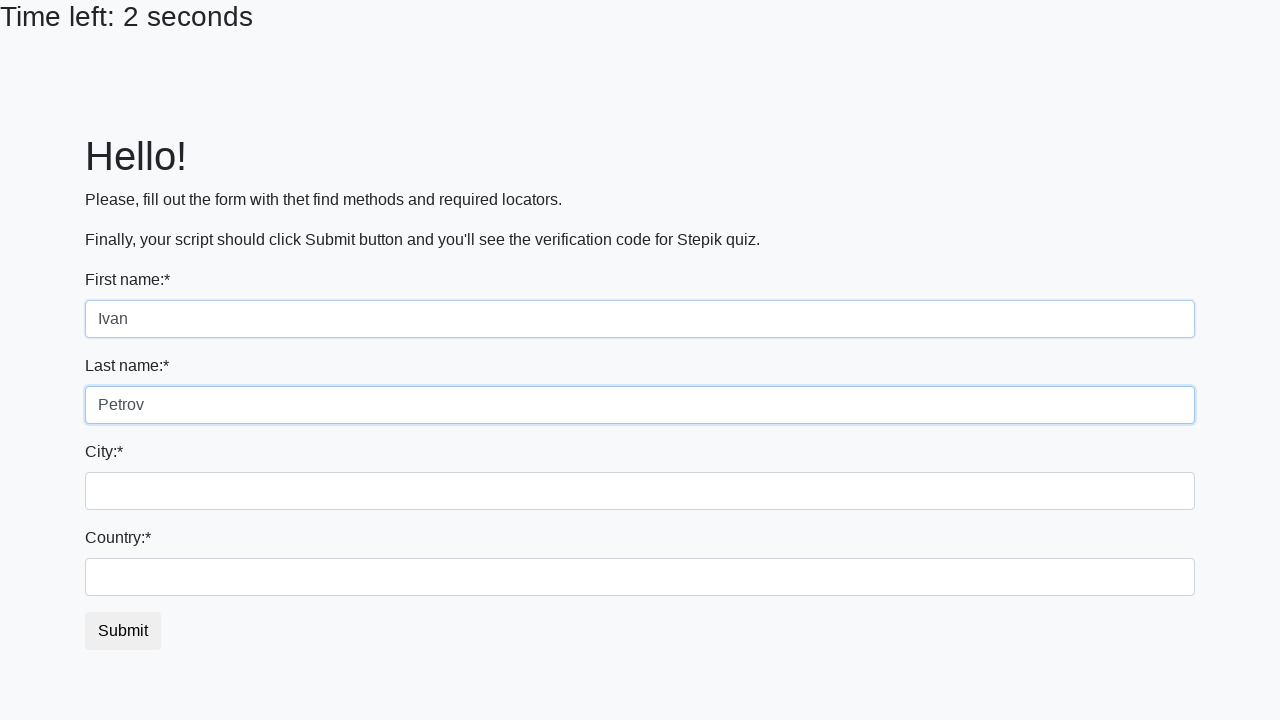

Filled city field with 'Smolensk' on .form-control.city
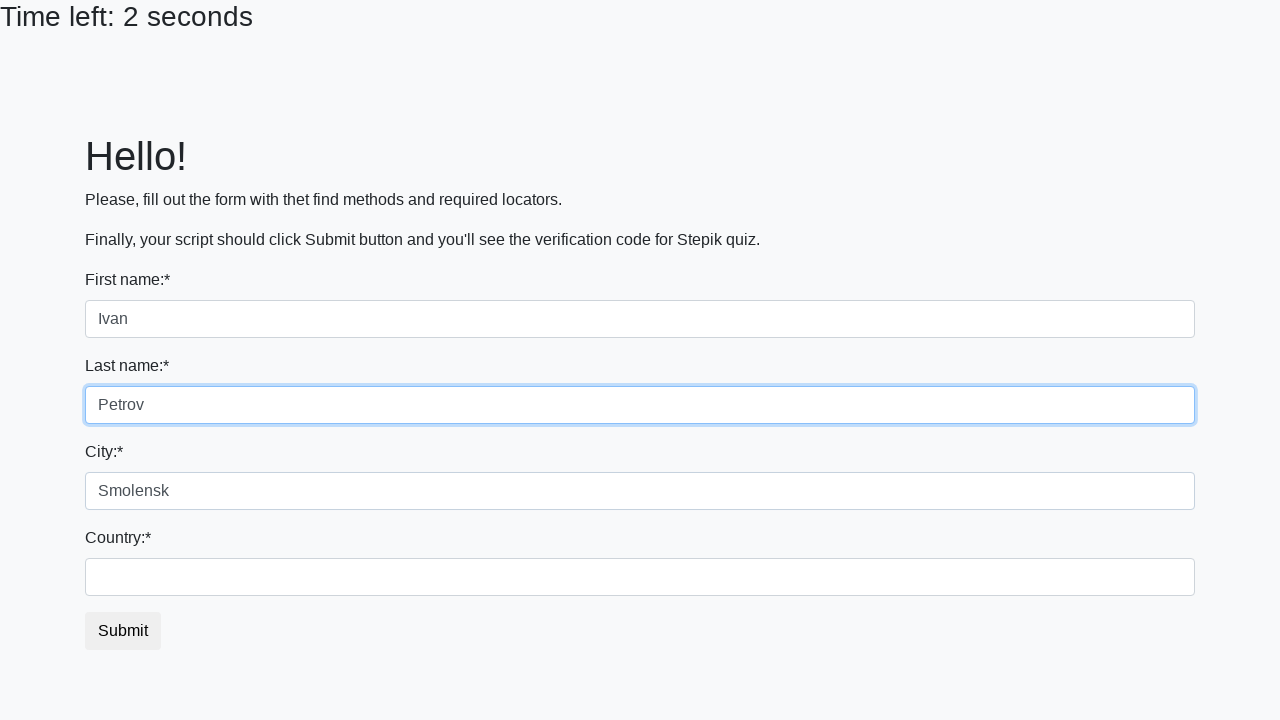

Filled country field with 'Russia' on #country
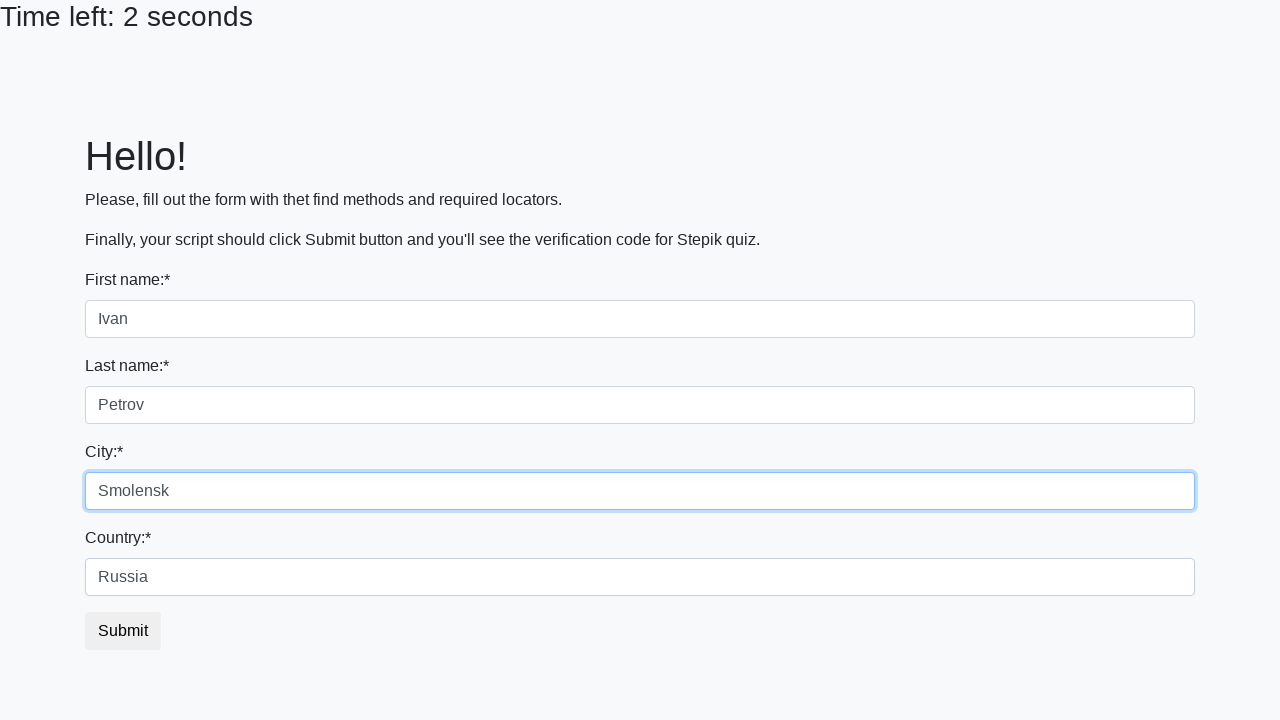

Clicked submit button to submit form at (123, 631) on button.btn
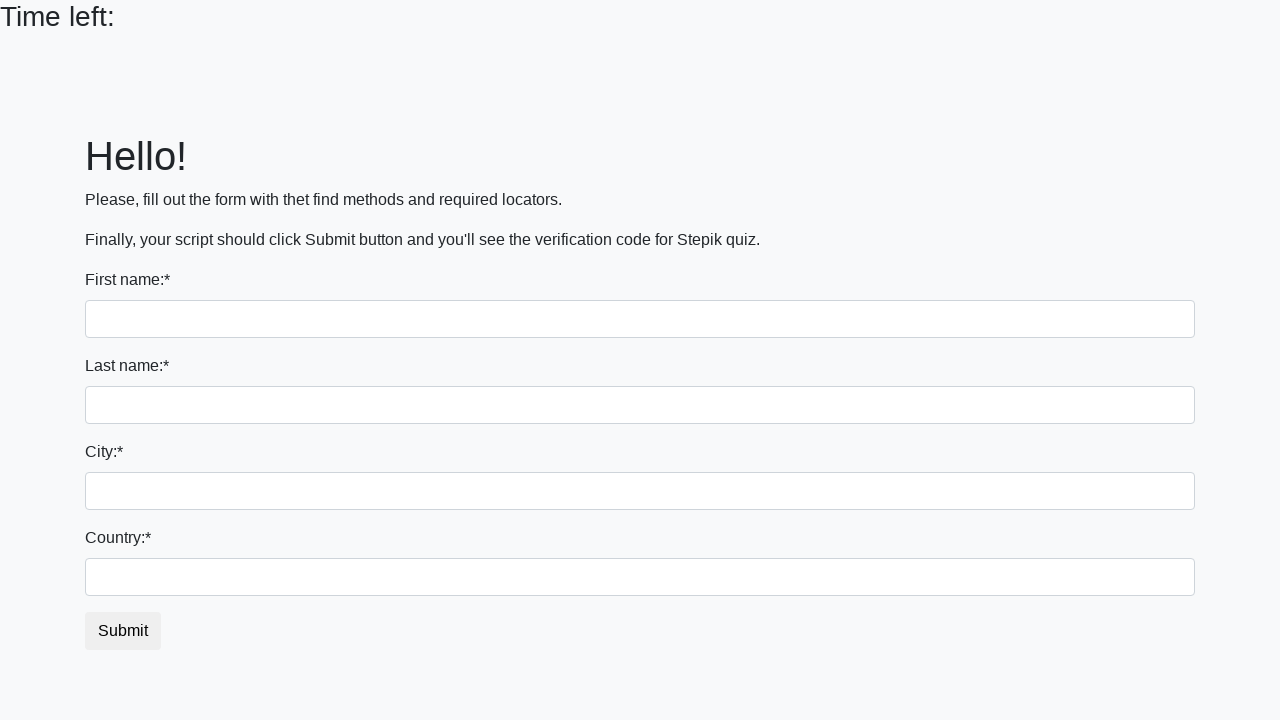

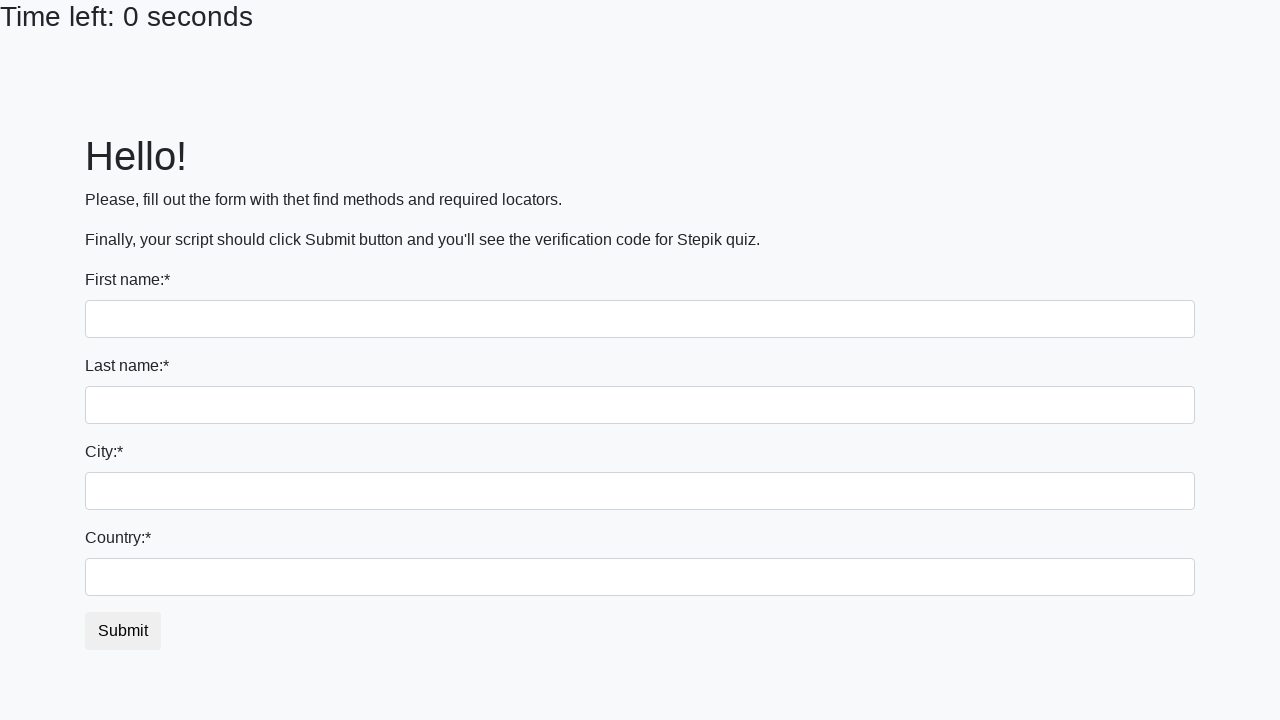